Tests navigation to the Chuksan (livestock) category from the top menu

Starting URL: https://mall.ejeju.net/main/index.do

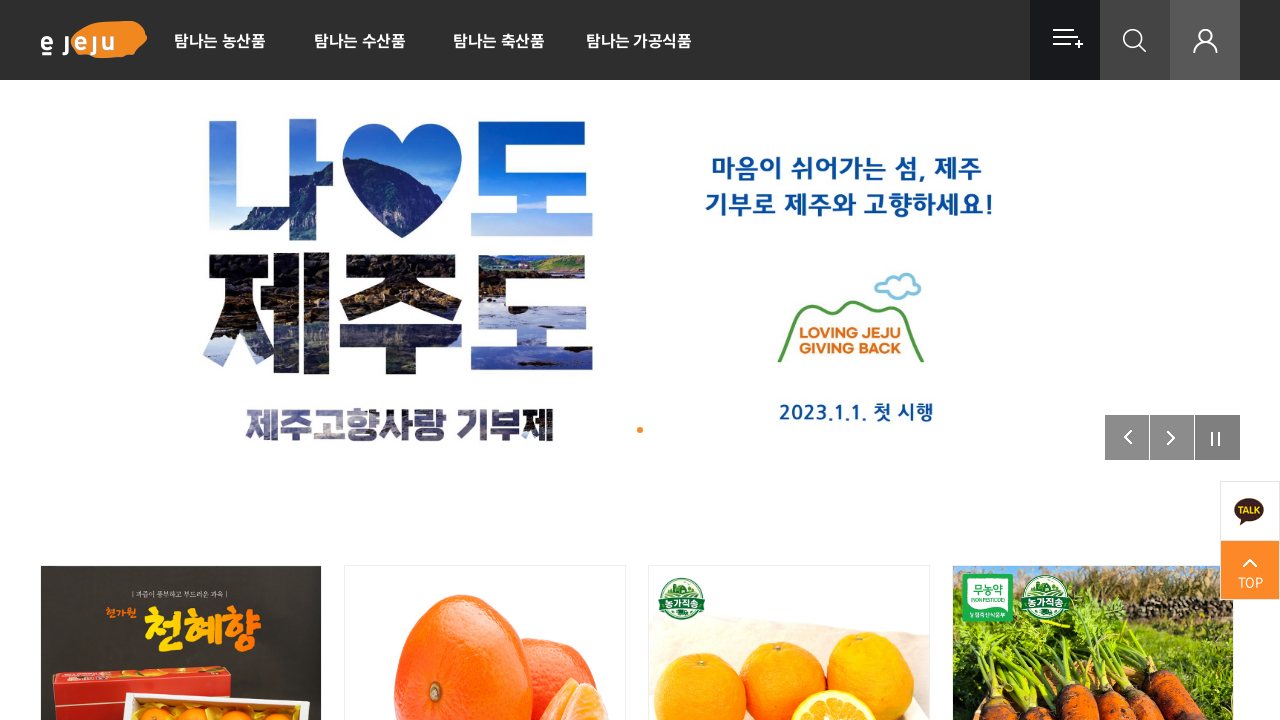

Clicked on Chuksan (livestock) category in top menu at (220, 40) on xpath=//*[@id="gnb"]/ul[2]/li[1]/ul/li[1]/a
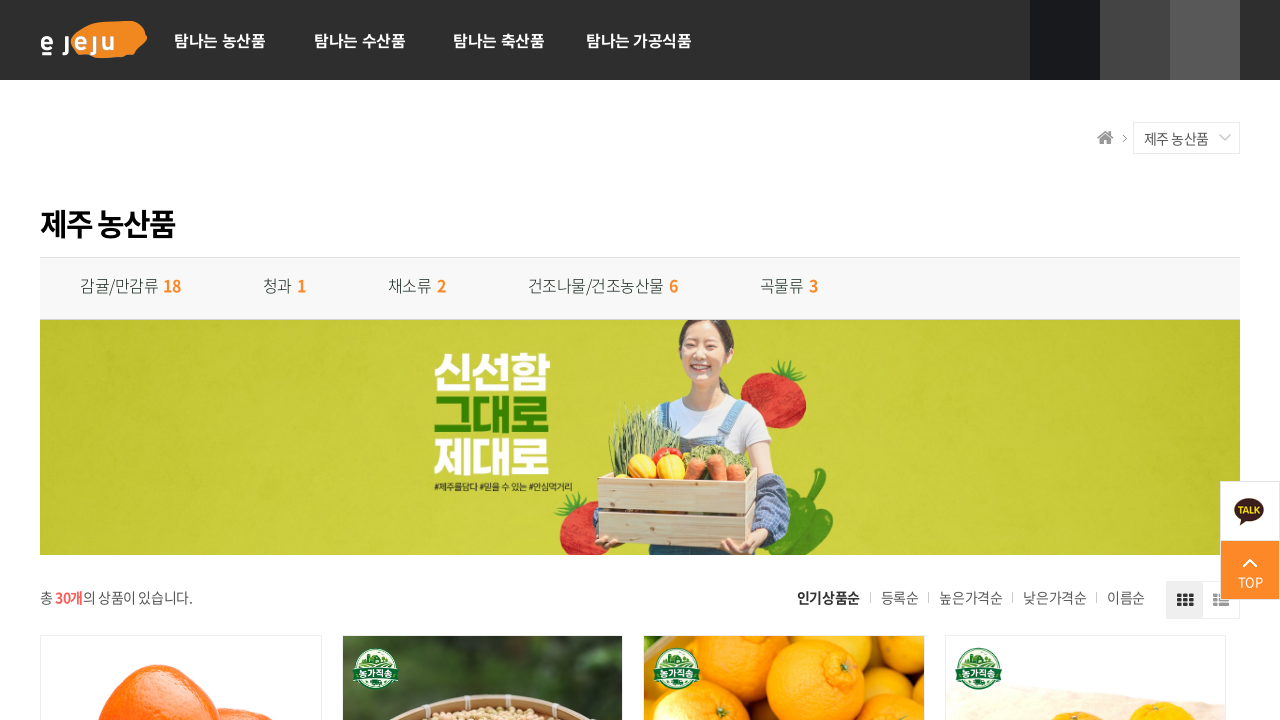

Chuksan category page loaded successfully
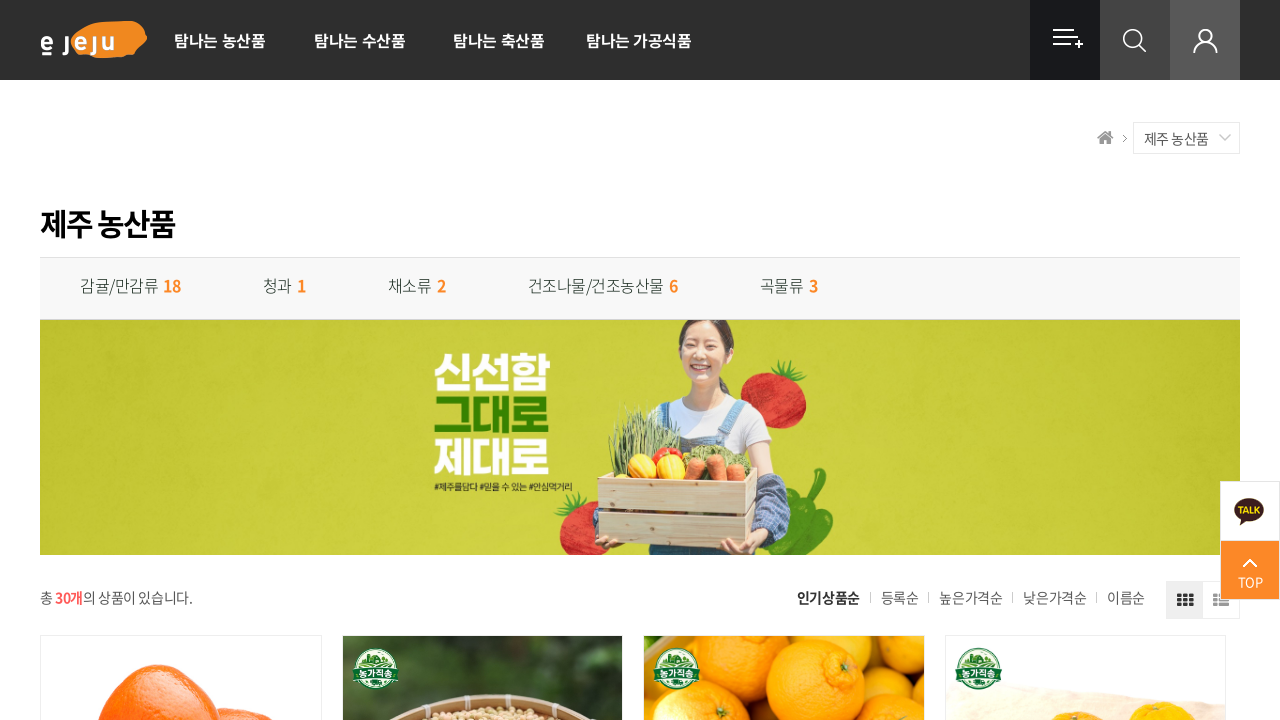

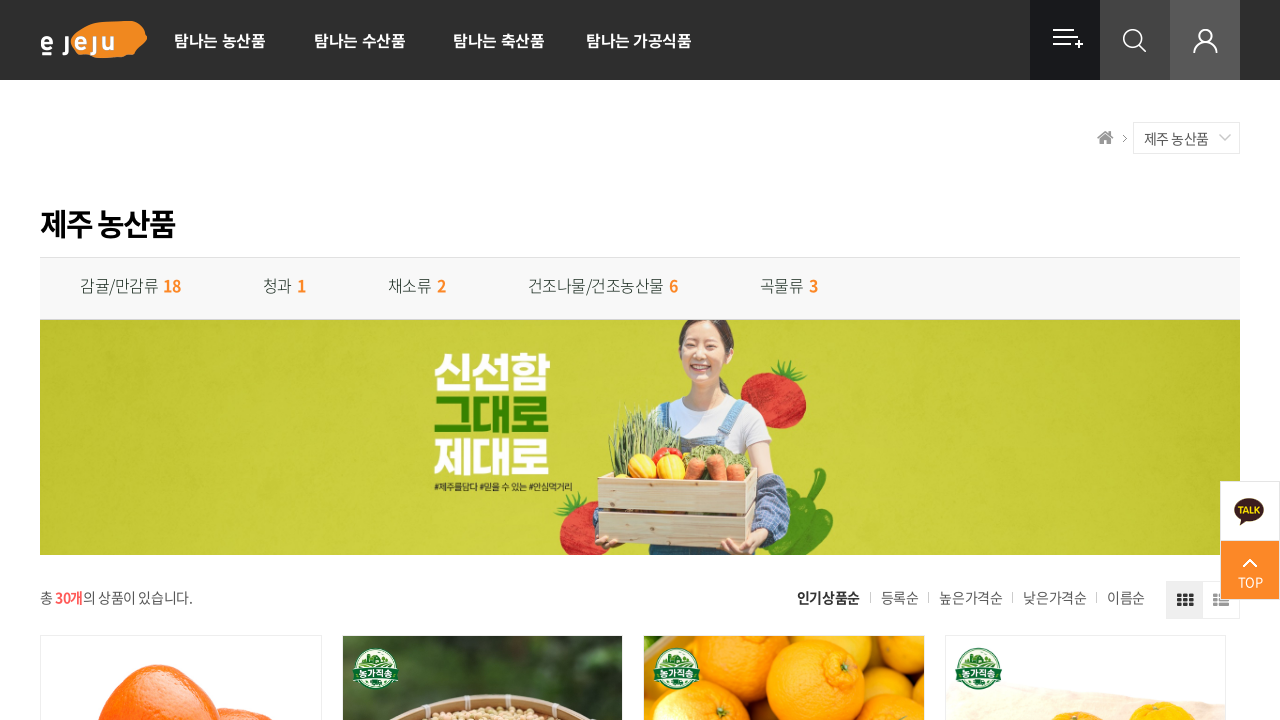